Tests multiple file upload functionality by selecting multiple files in the file input and clicking the upload button

Starting URL: https://testautomationpractice.blogspot.com/

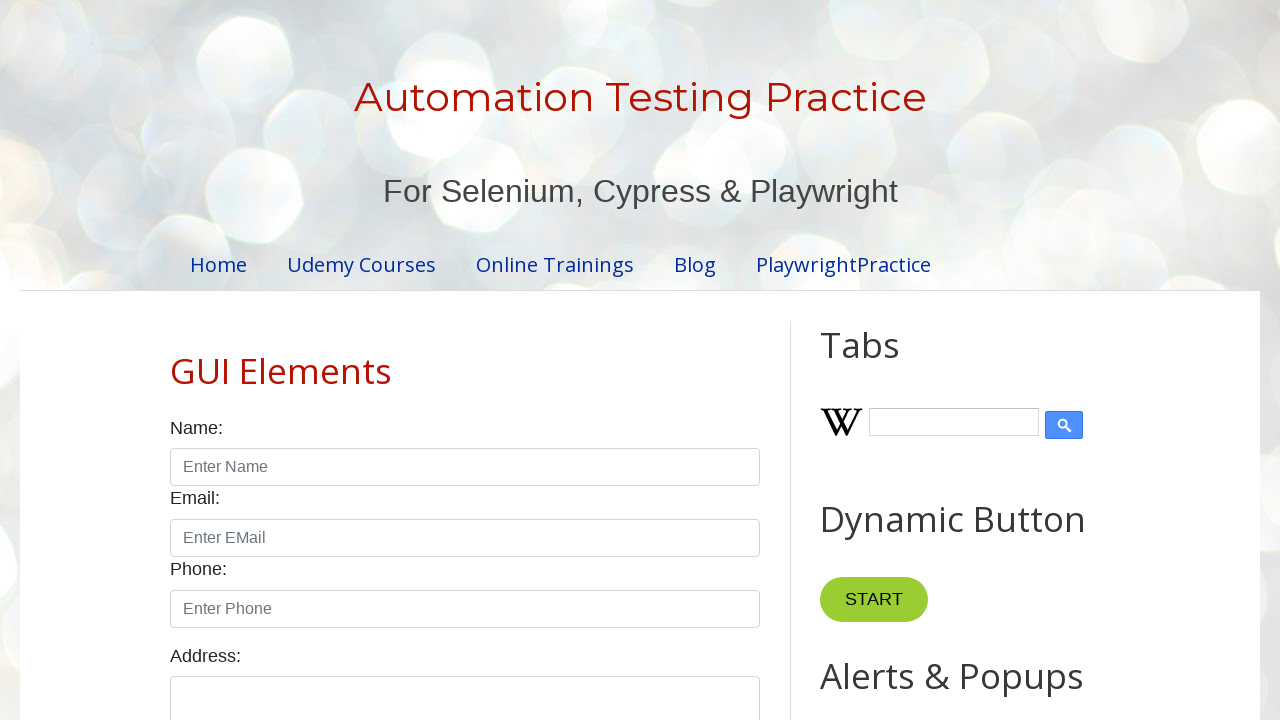

Created test file 1 with content
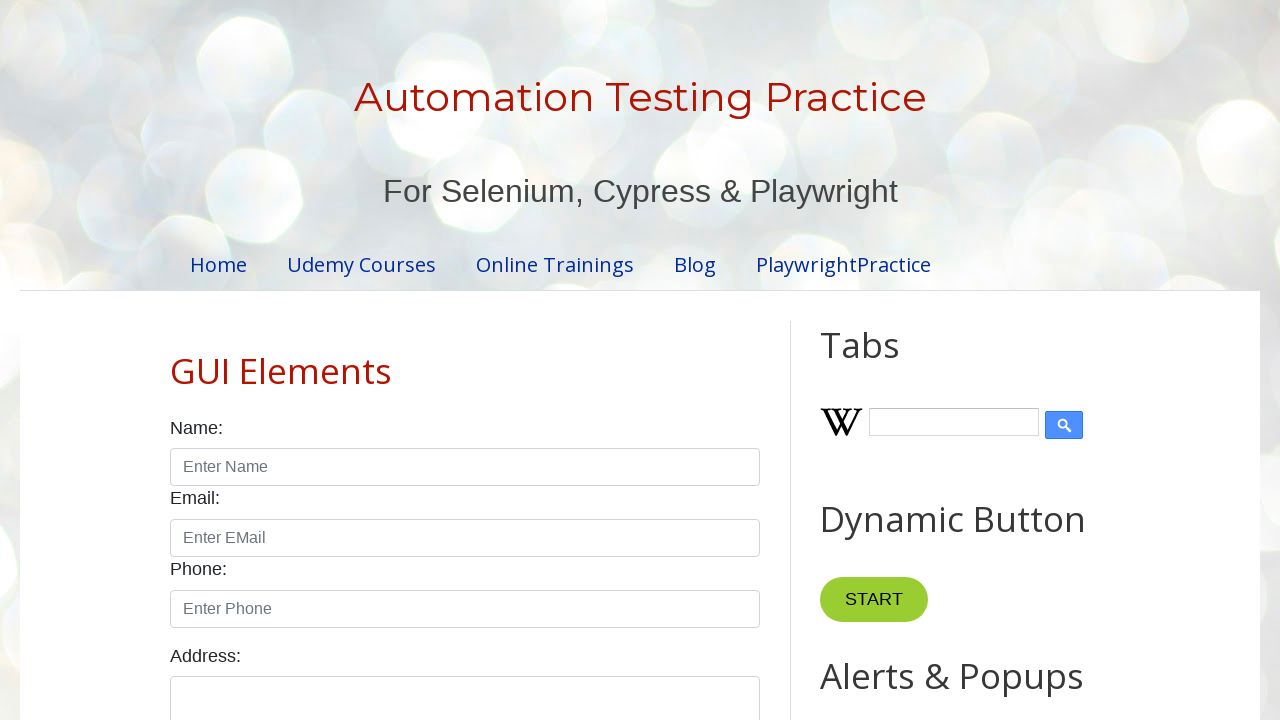

Created test file 2 with content
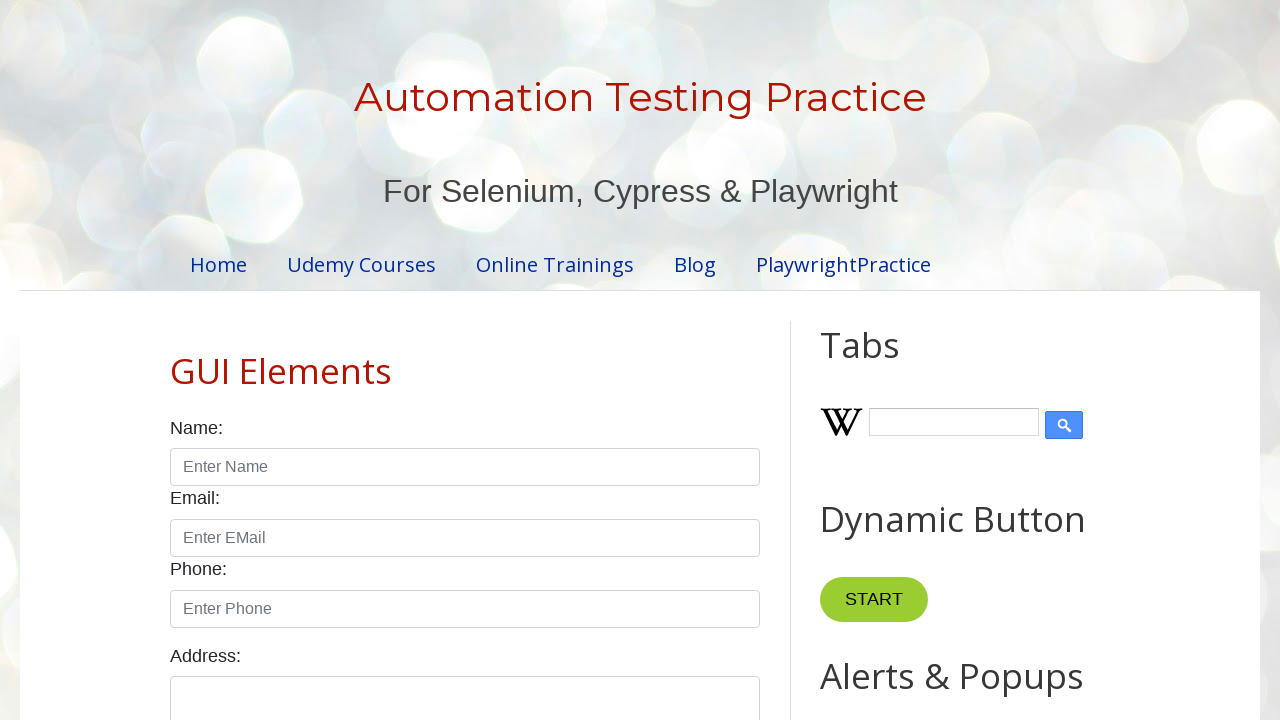

Created test file 3 with content
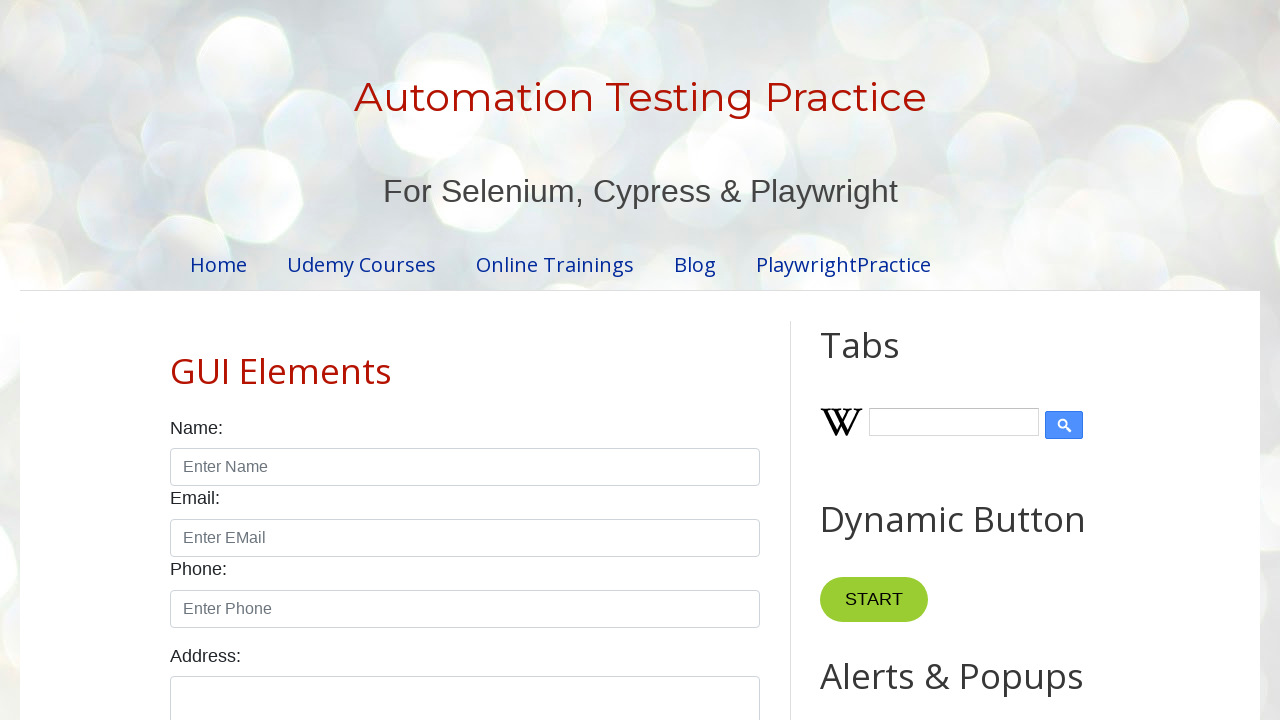

Selected multiple files for upload (test_file1.txt, test_file2.txt, test_file3.txt)
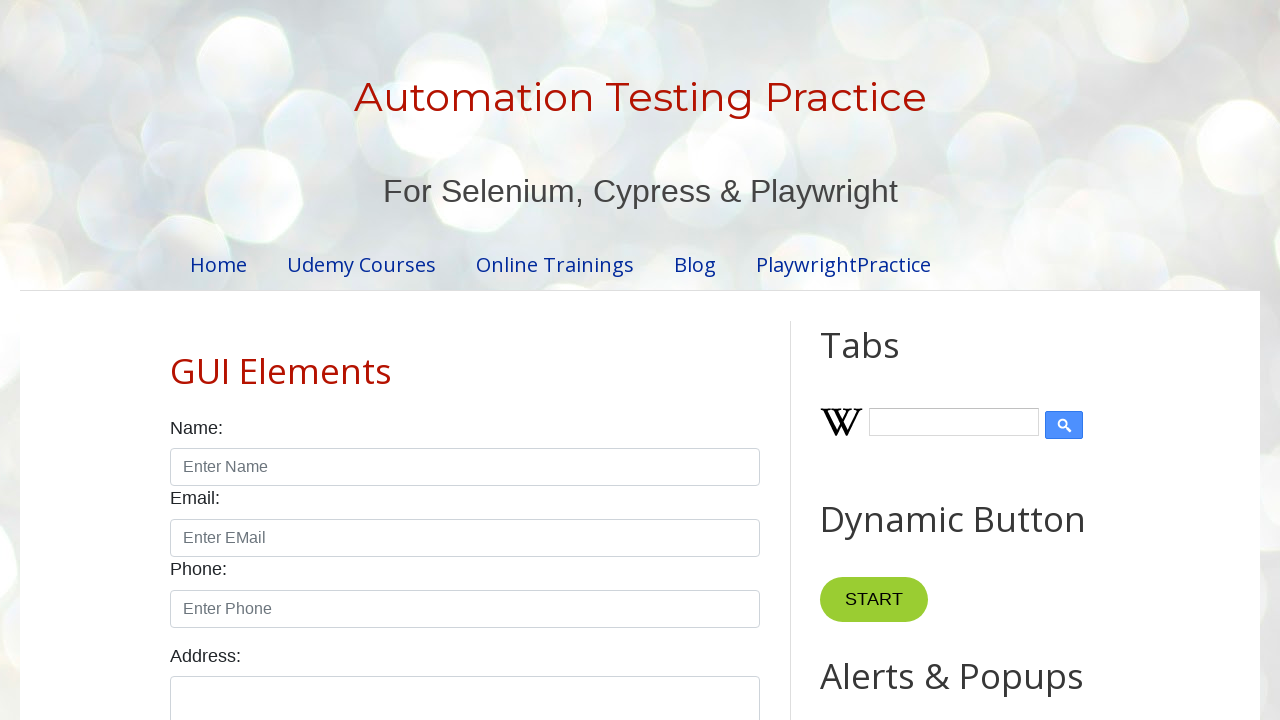

Clicked Upload Multiple Files button at (588, 361) on xpath=//button[text()='Upload Multiple Files']
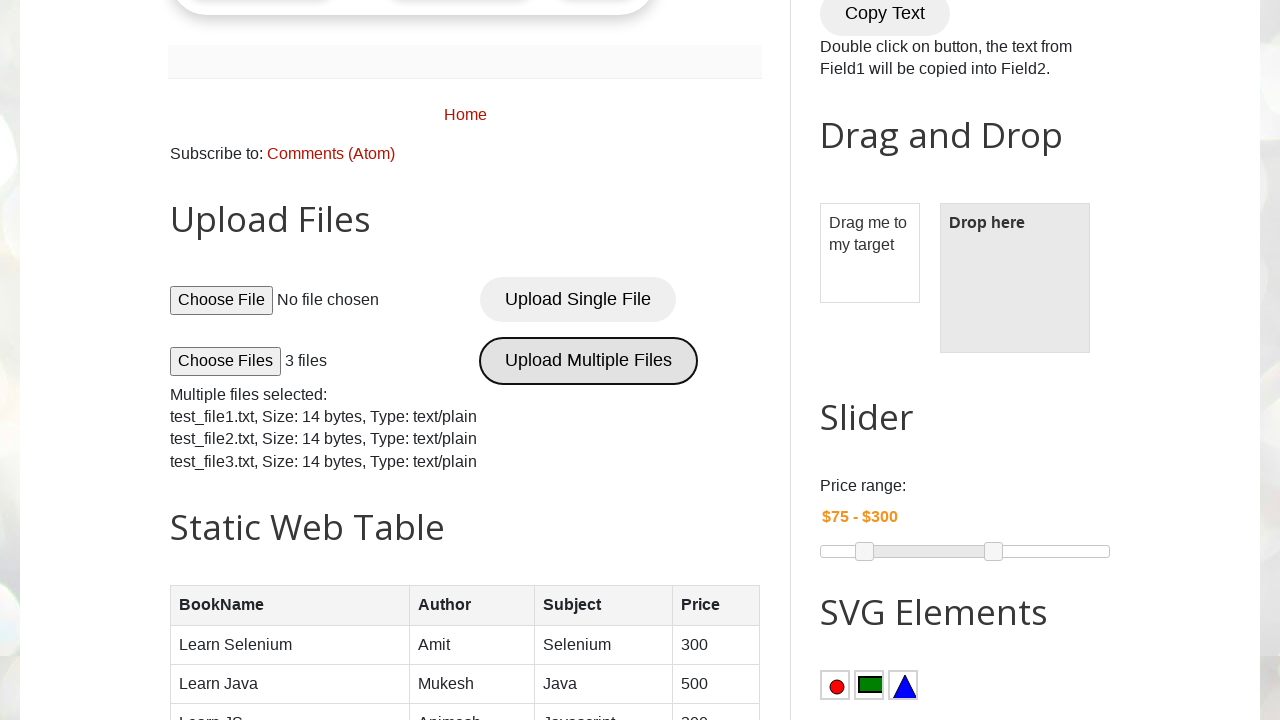

Removed test file 1
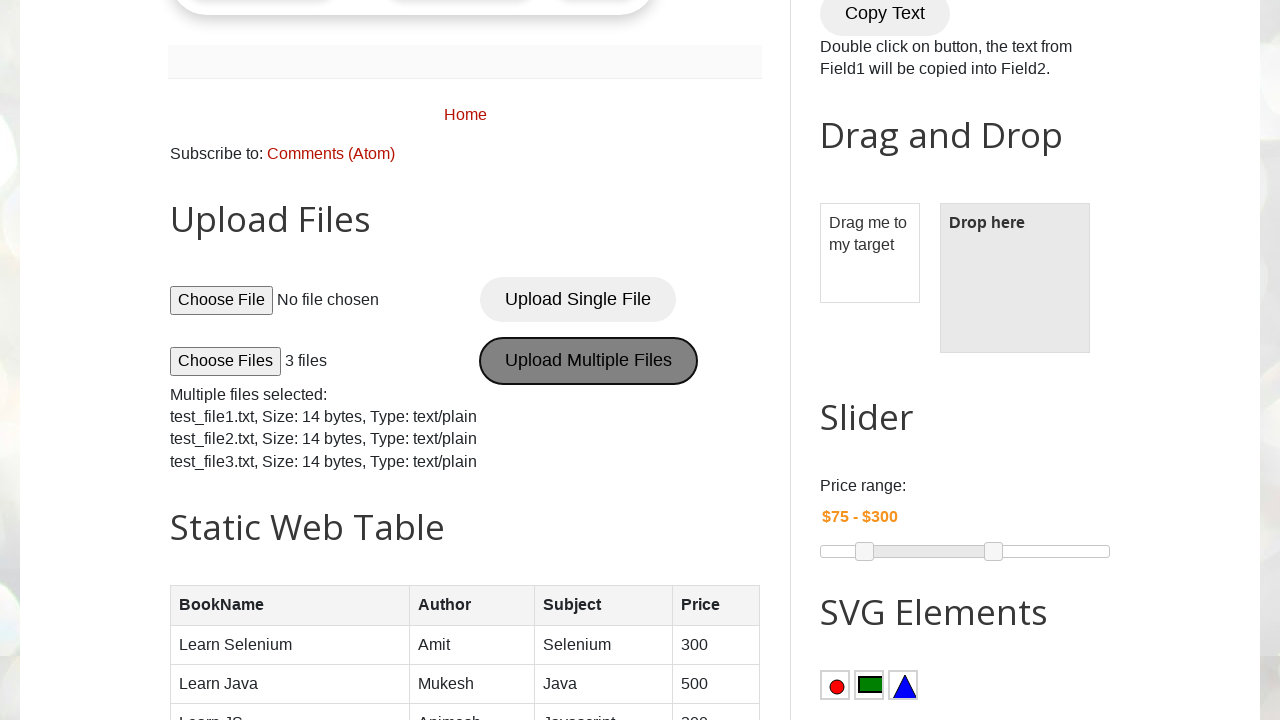

Removed test file 2
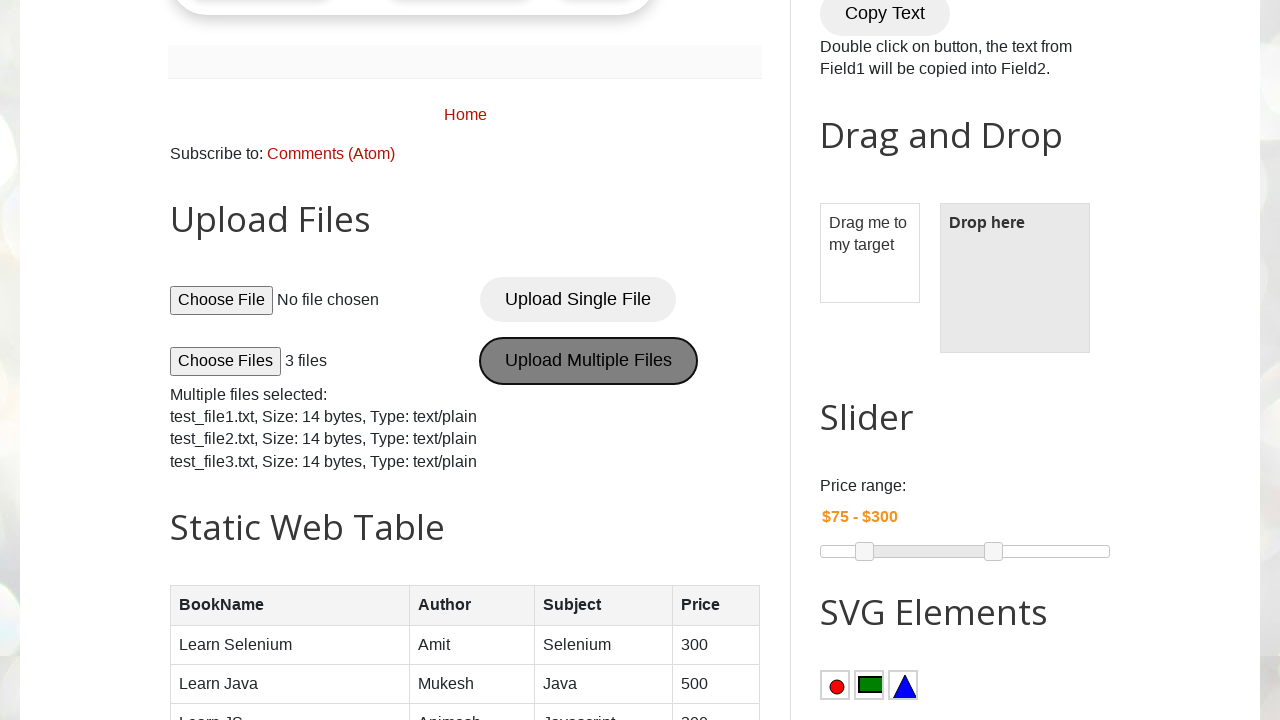

Removed test file 3
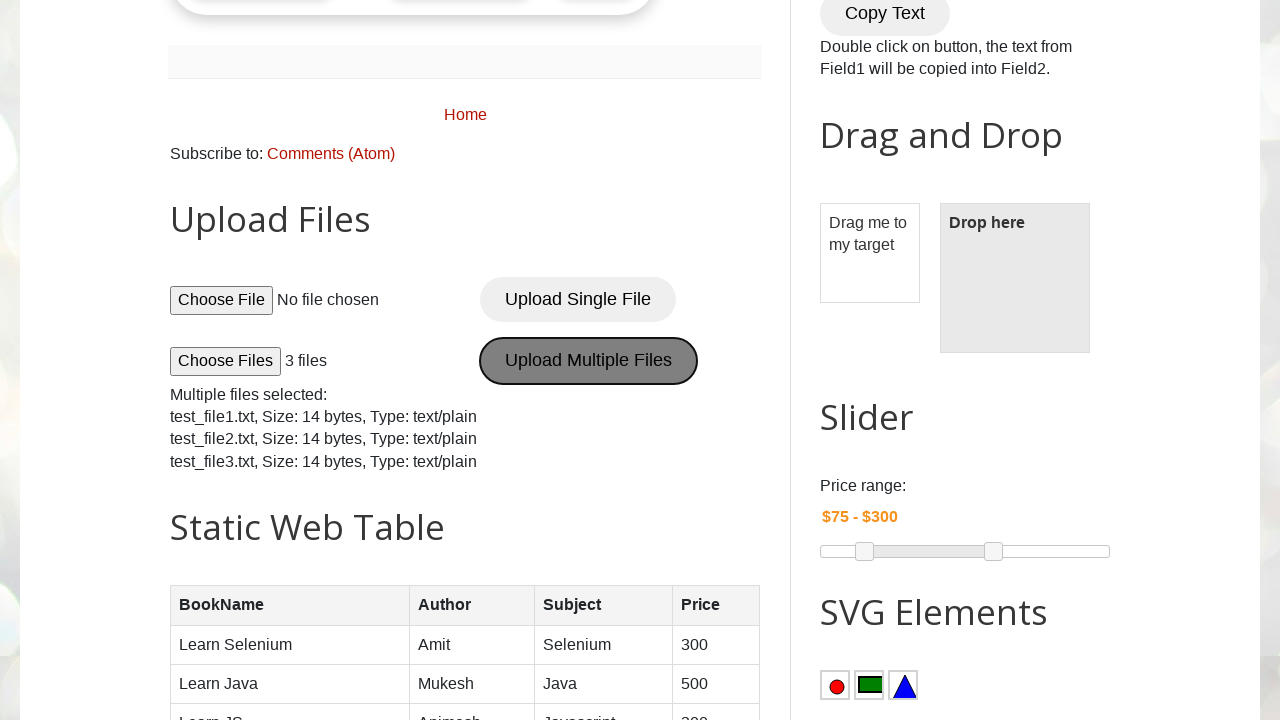

Removed temporary directory
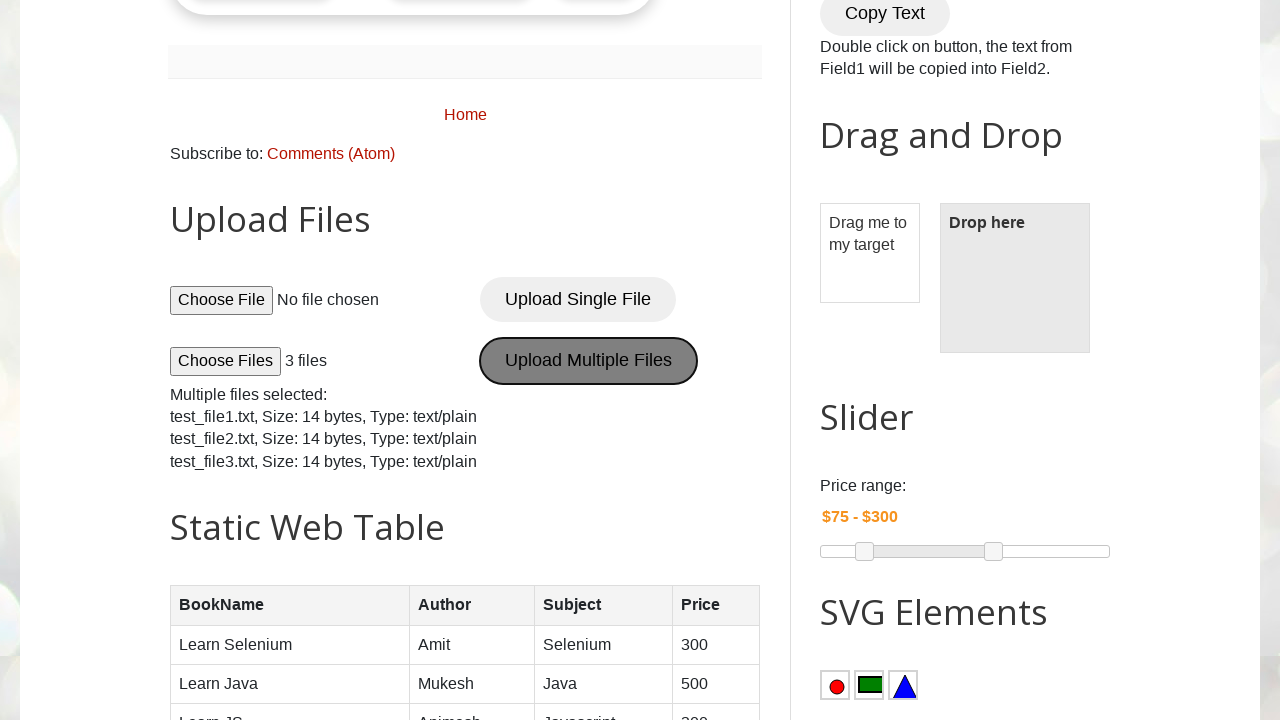

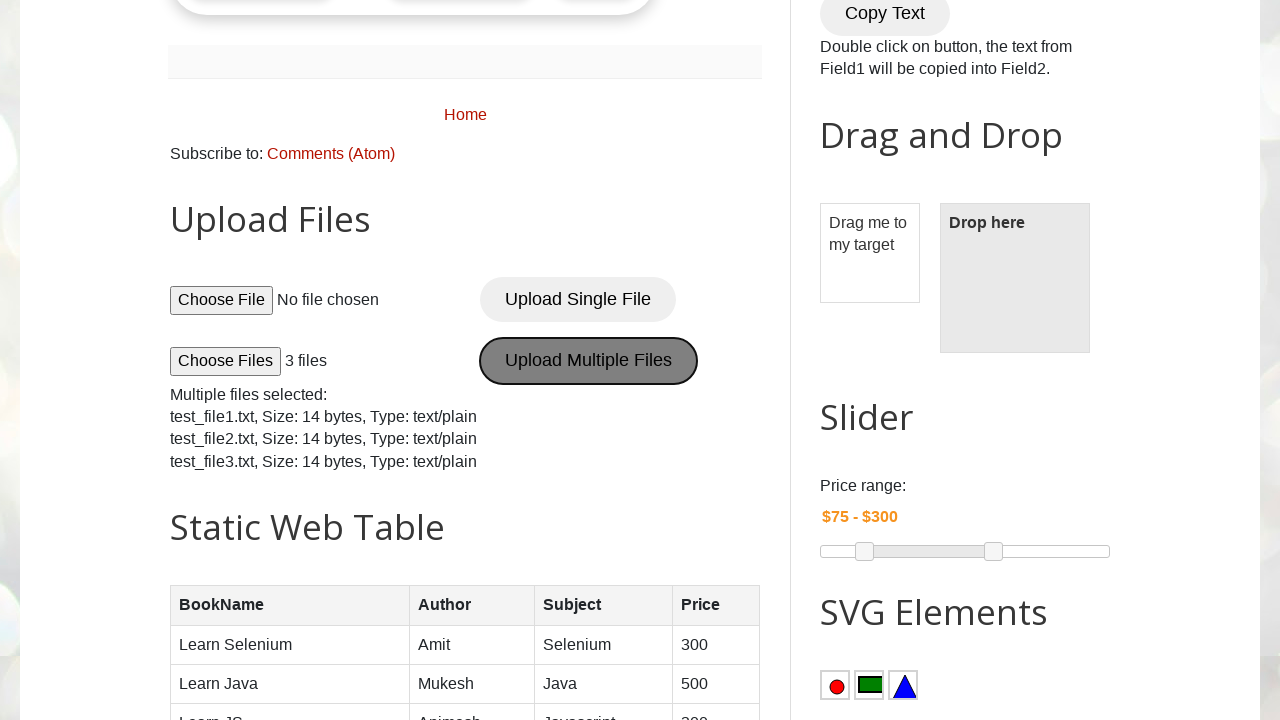